Tests jQuery UI multilevel menu navigation by hovering through nested menu items

Starting URL: https://the-internet.herokuapp.com/jqueryui/menu

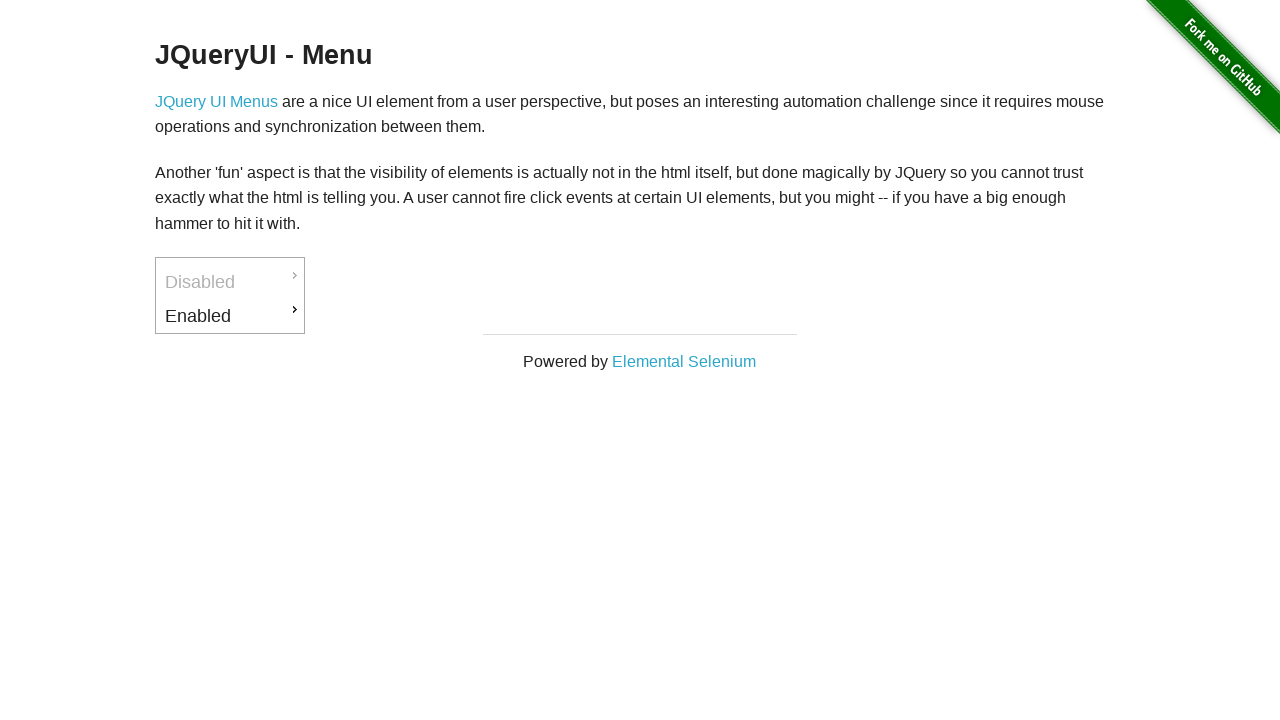

Navigated to jQuery UI menu page
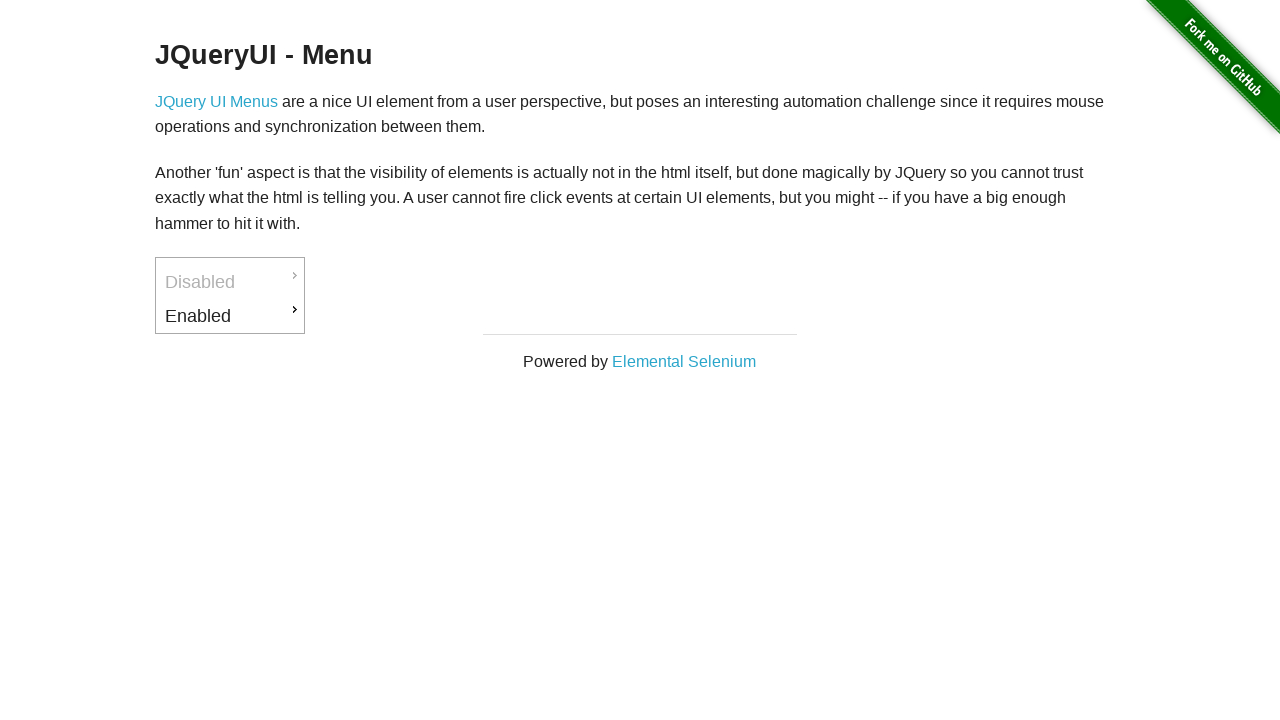

Hovered over first level menu item at (230, 316) on #ui-id-3
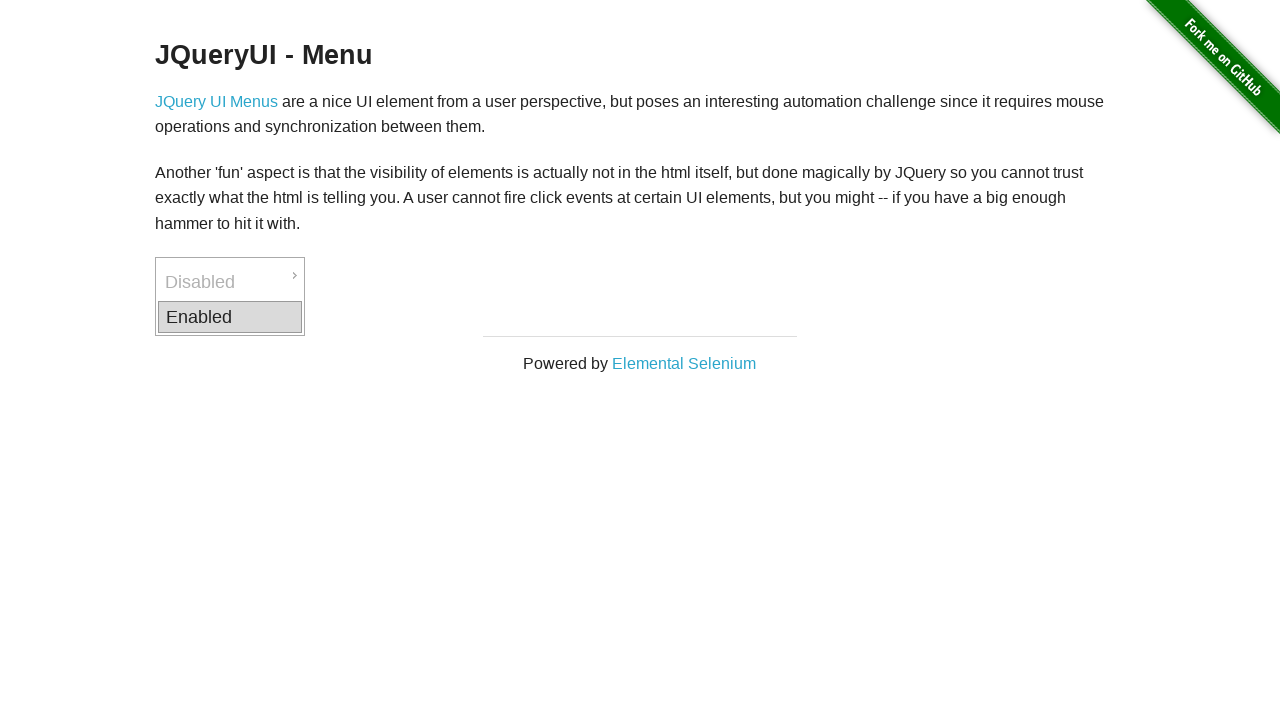

Hovered over second level menu item at (376, 319) on #ui-id-4
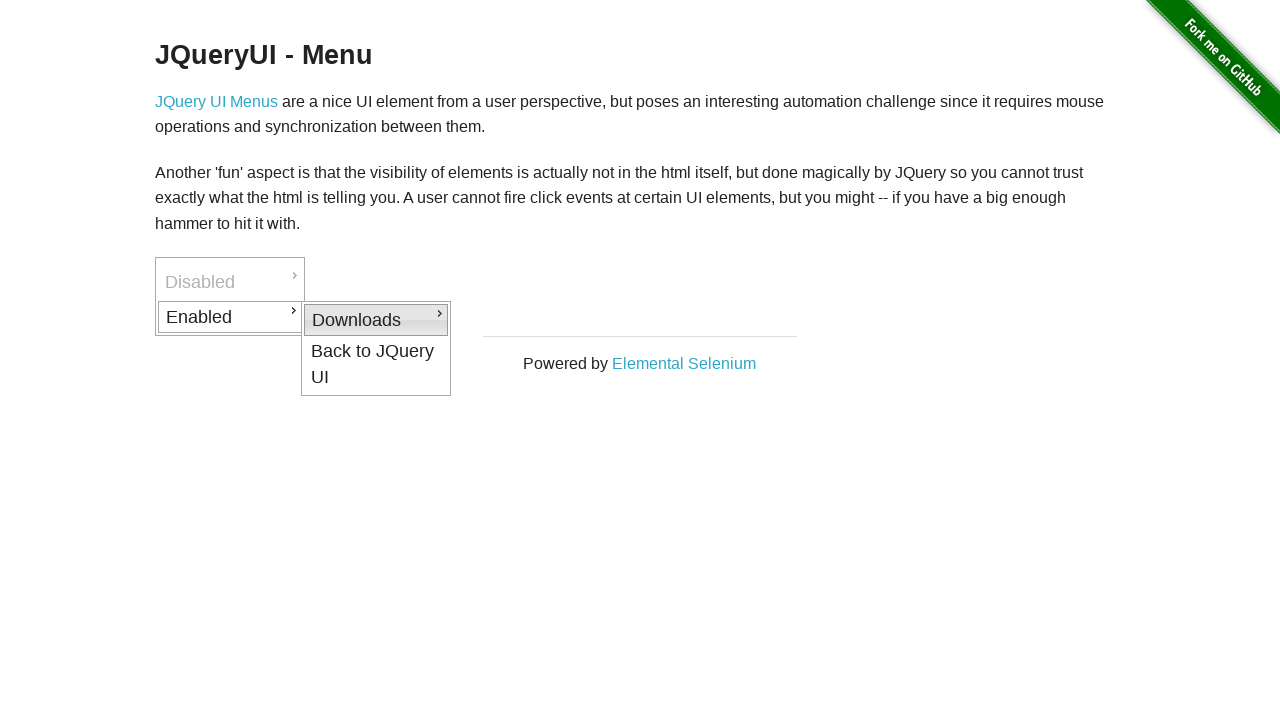

Hovered over third level PDF menu item at (522, 322) on #ui-id-5
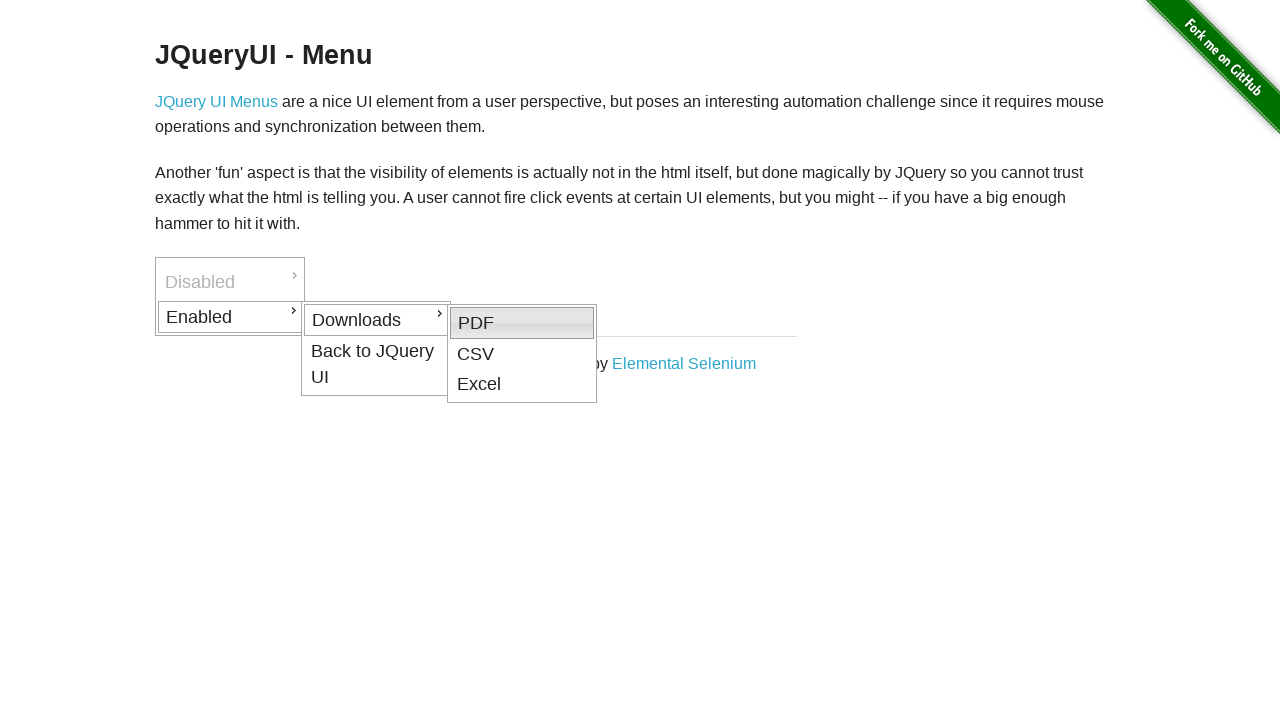

Verified that the PDF menu item is visible
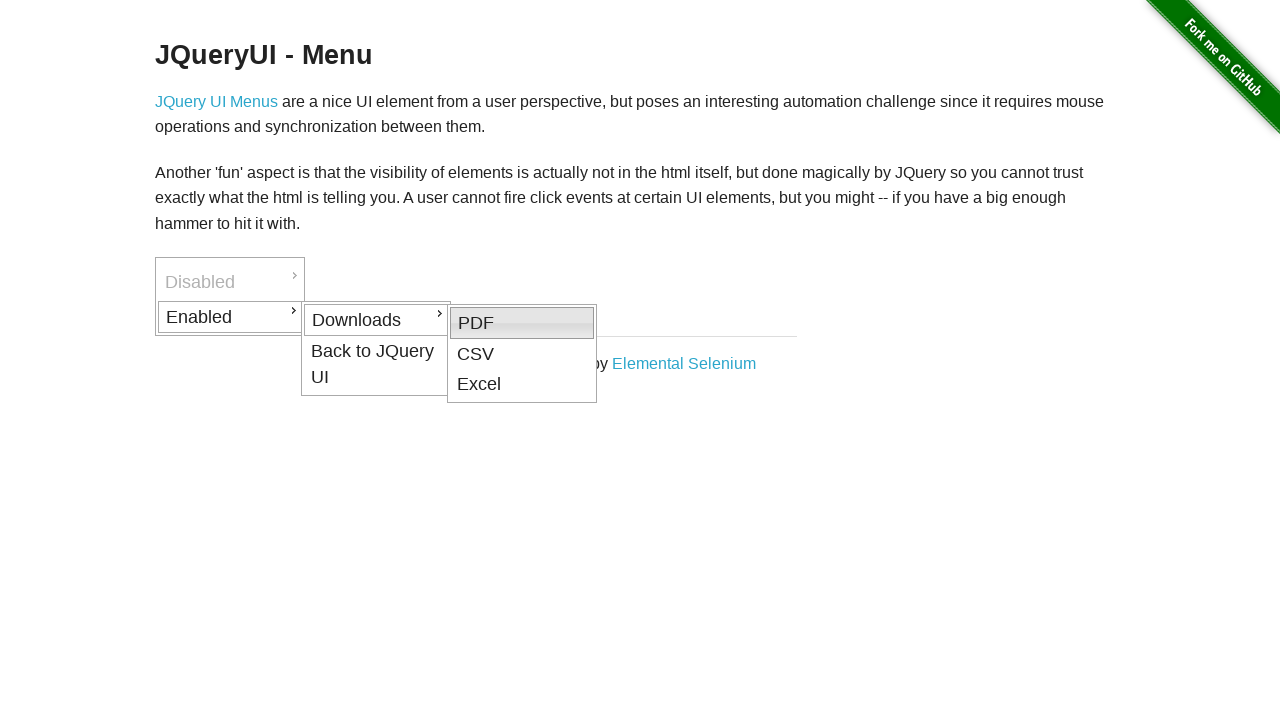

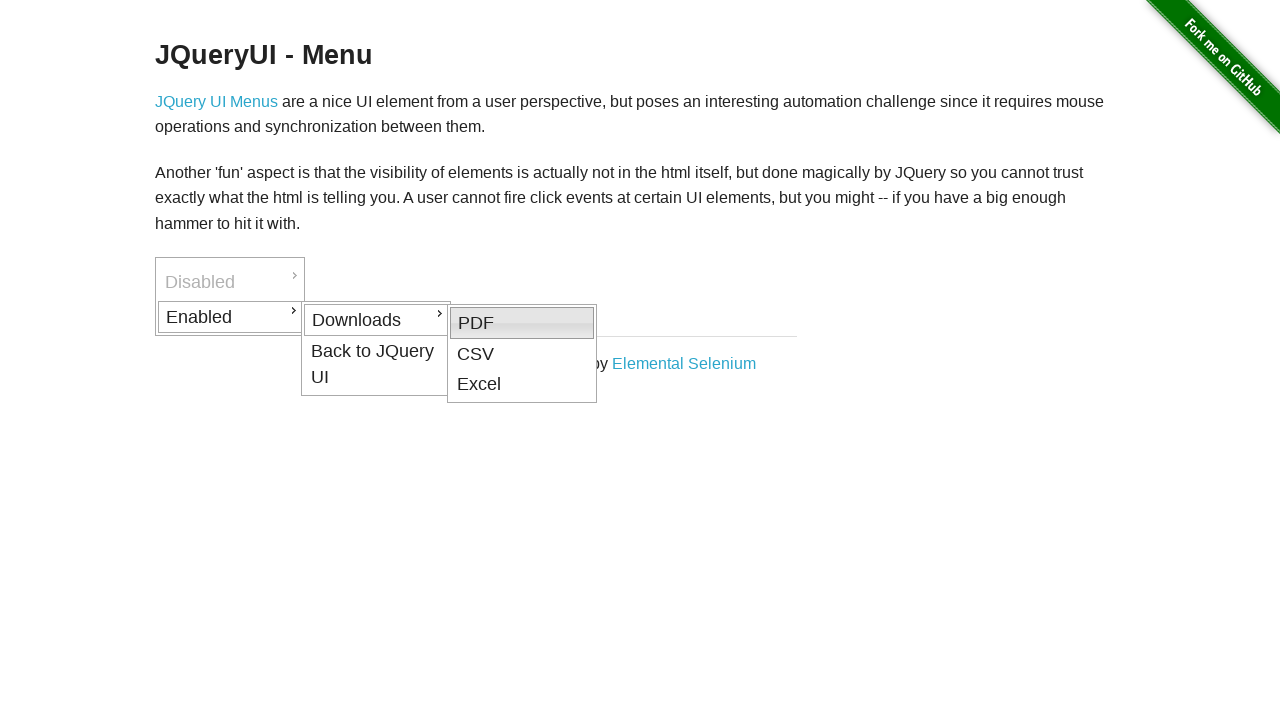